Tests React Semantic UI dropdown selection by selecting different friend names (Matt, Elliot Fu, Jenny Hess) and verifying the selection.

Starting URL: https://react.semantic-ui.com/maximize/dropdown-example-selection/

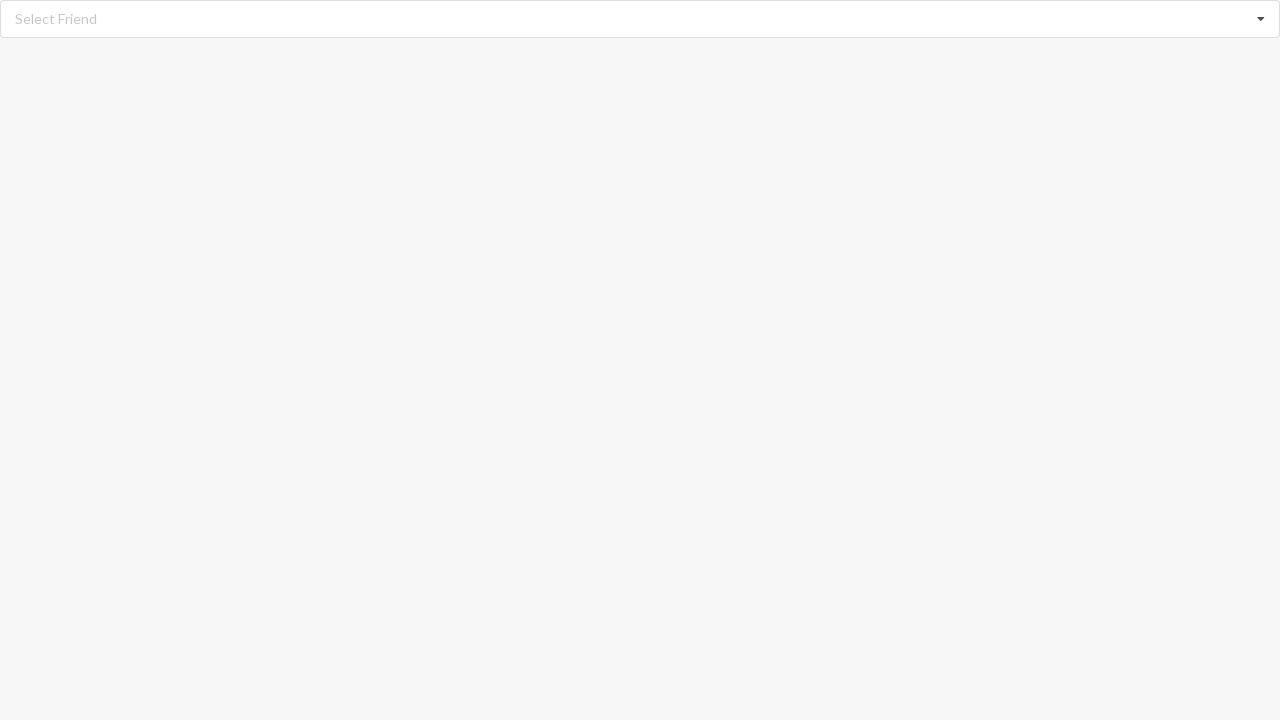

Clicked dropdown to open menu at (640, 19) on div.dropdown
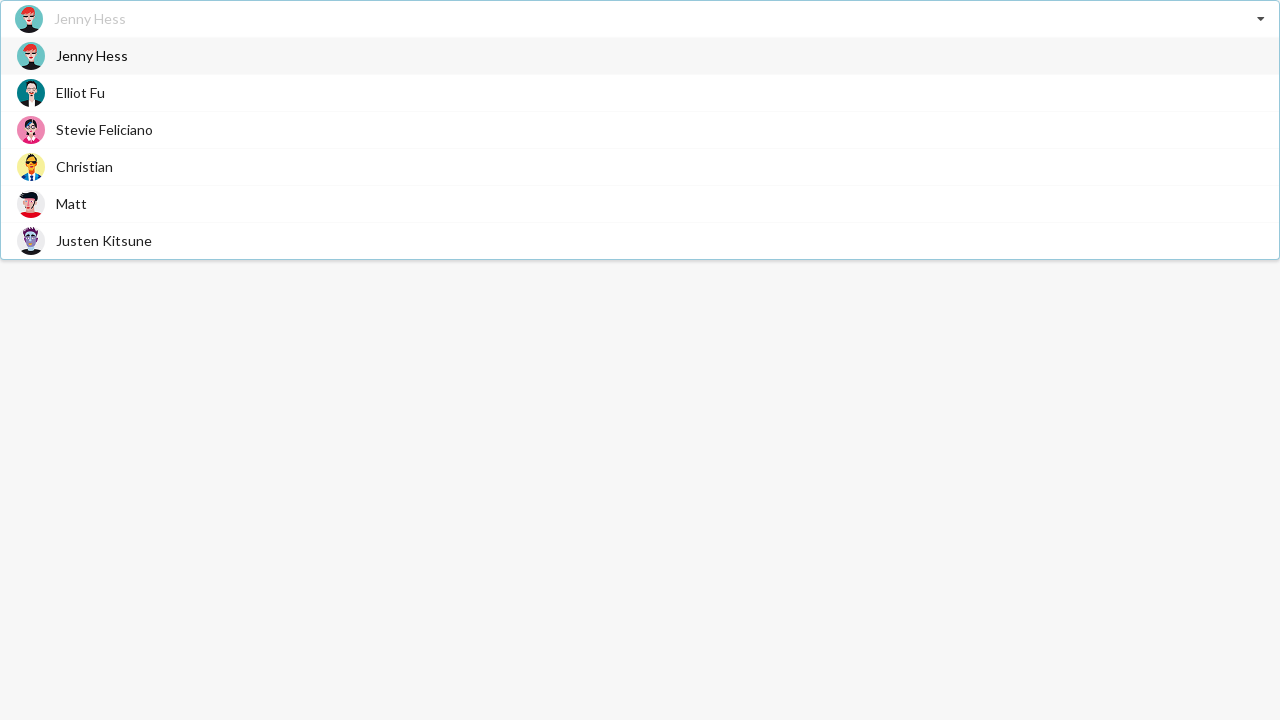

Selected 'Matt' from dropdown menu at (72, 204) on div.menu span.text:has-text('Matt')
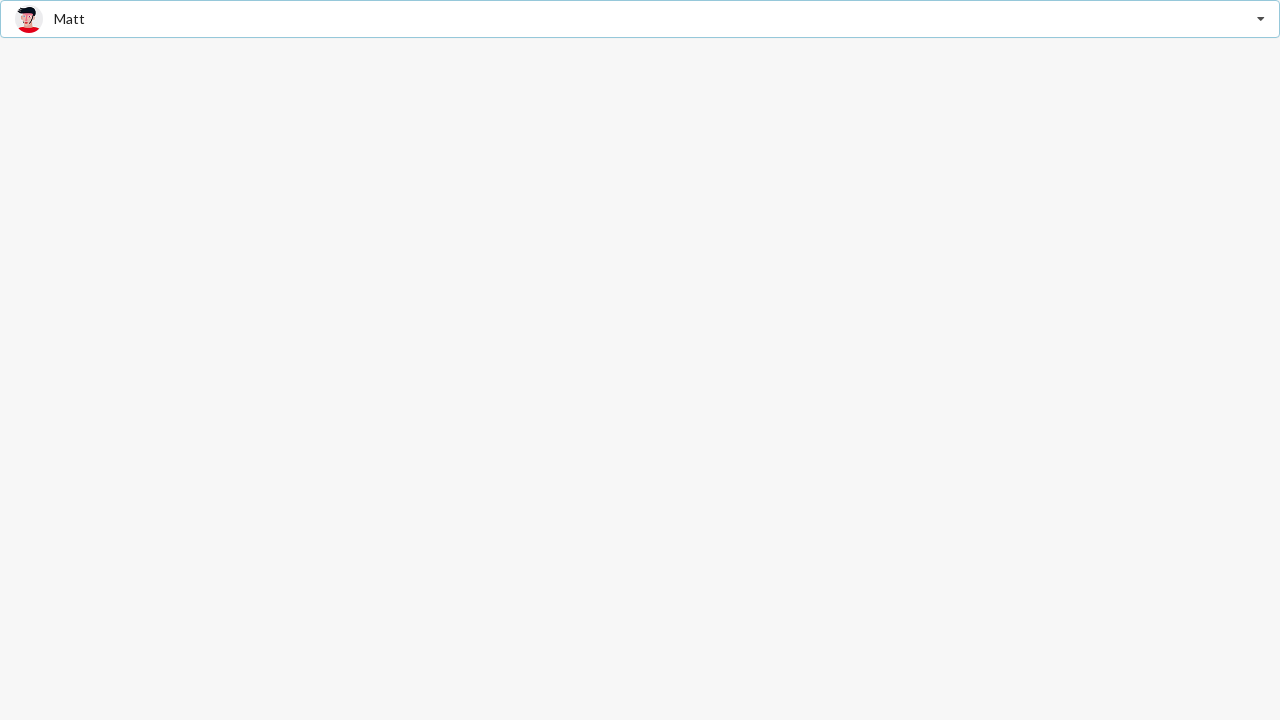

Waited 2 seconds for selection to register
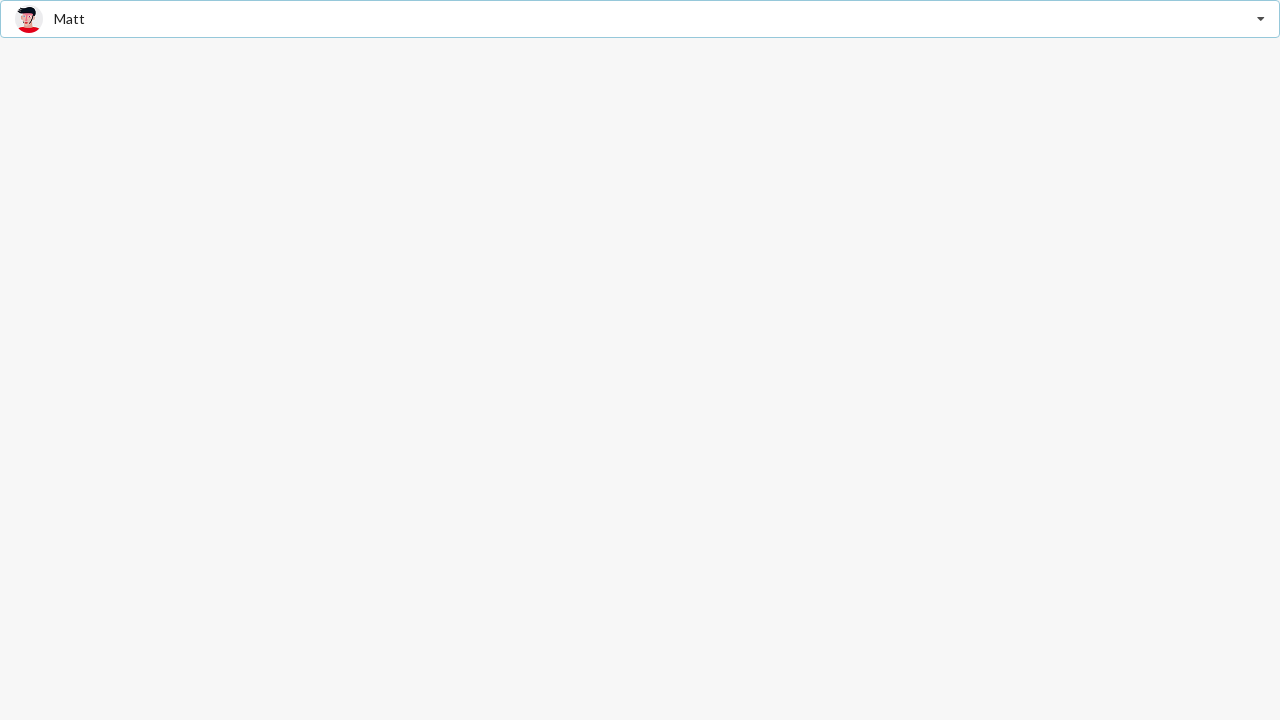

Clicked dropdown to open menu at (640, 19) on div.dropdown
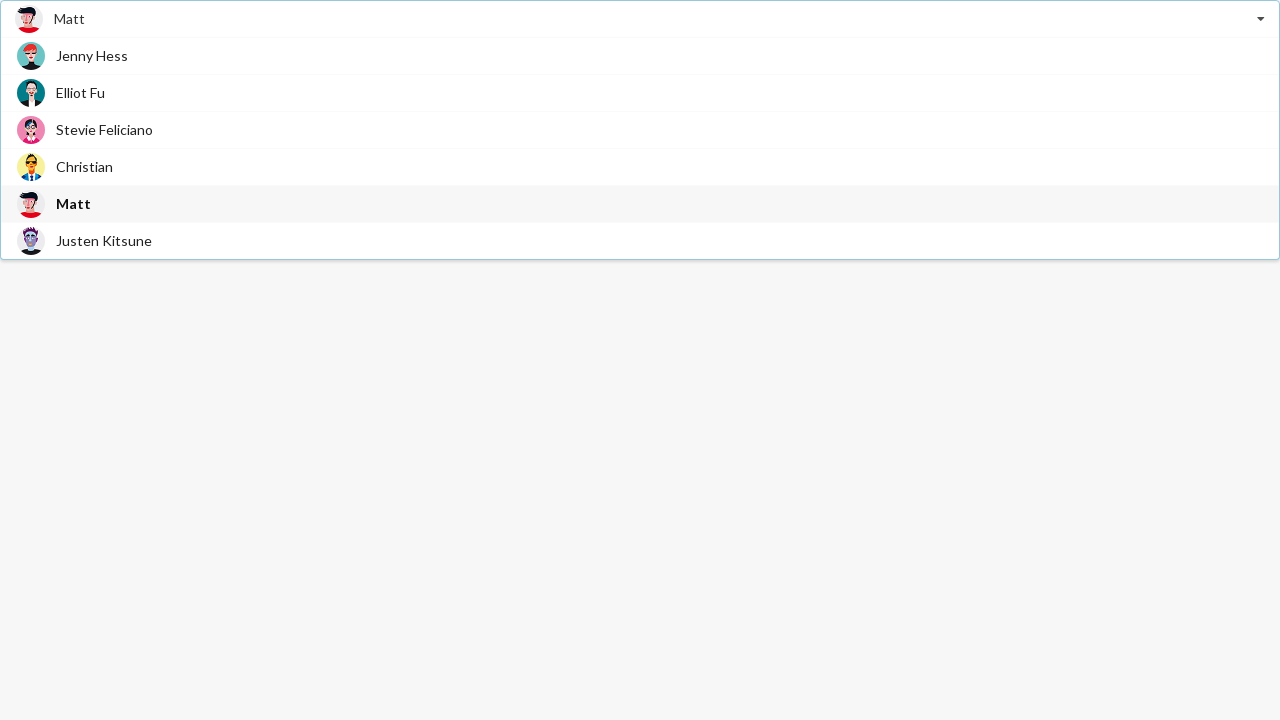

Selected 'Elliot Fu' from dropdown menu at (80, 92) on div.menu span.text:has-text('Elliot Fu')
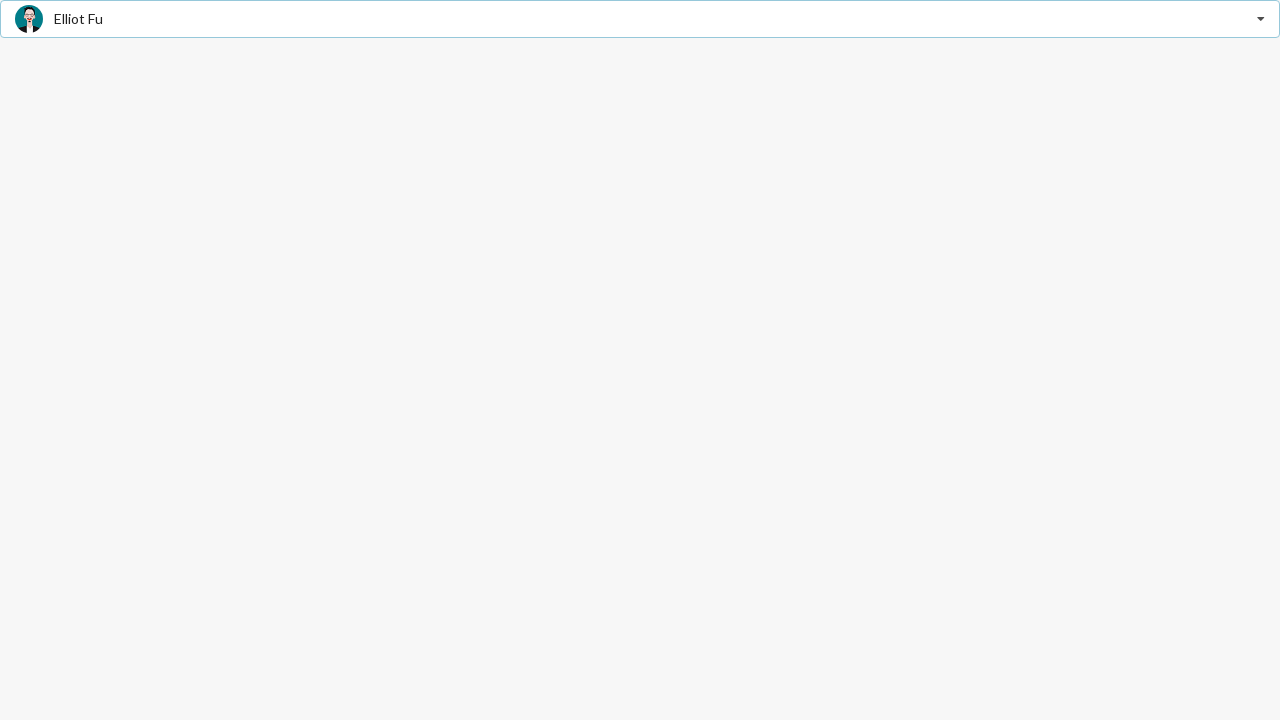

Waited 2 seconds for selection to register
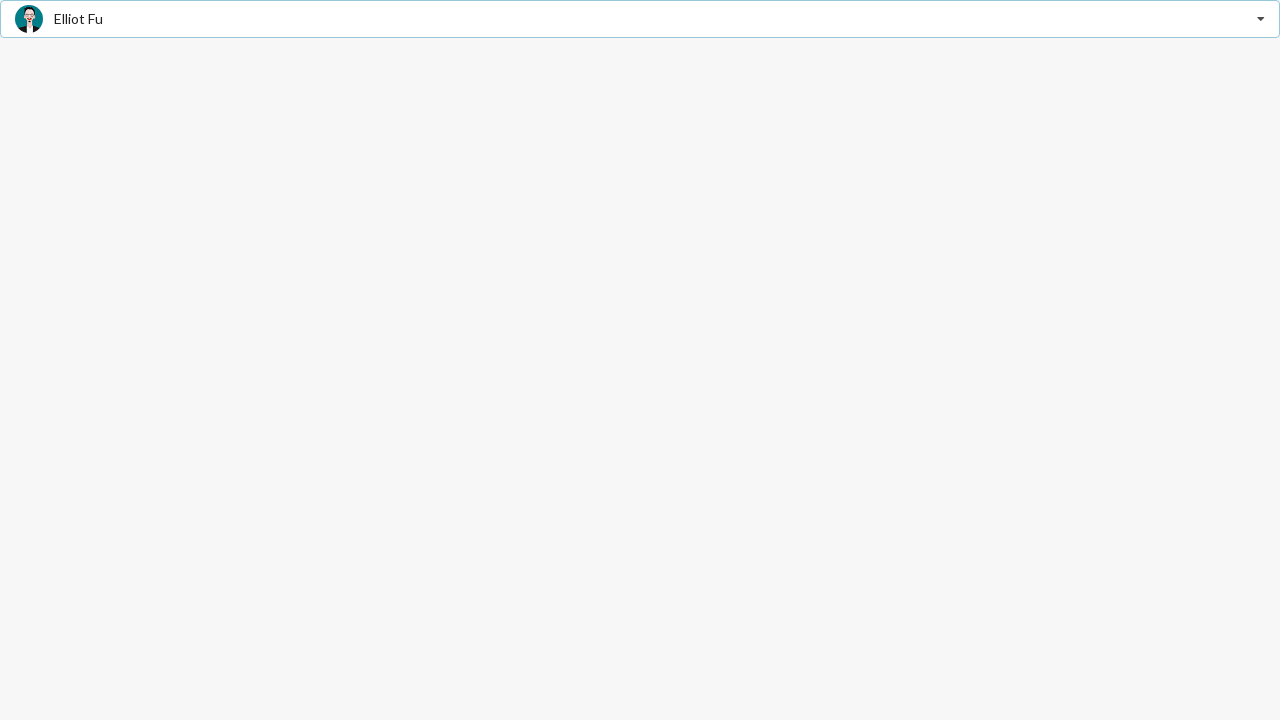

Clicked dropdown to open menu at (640, 19) on div.dropdown
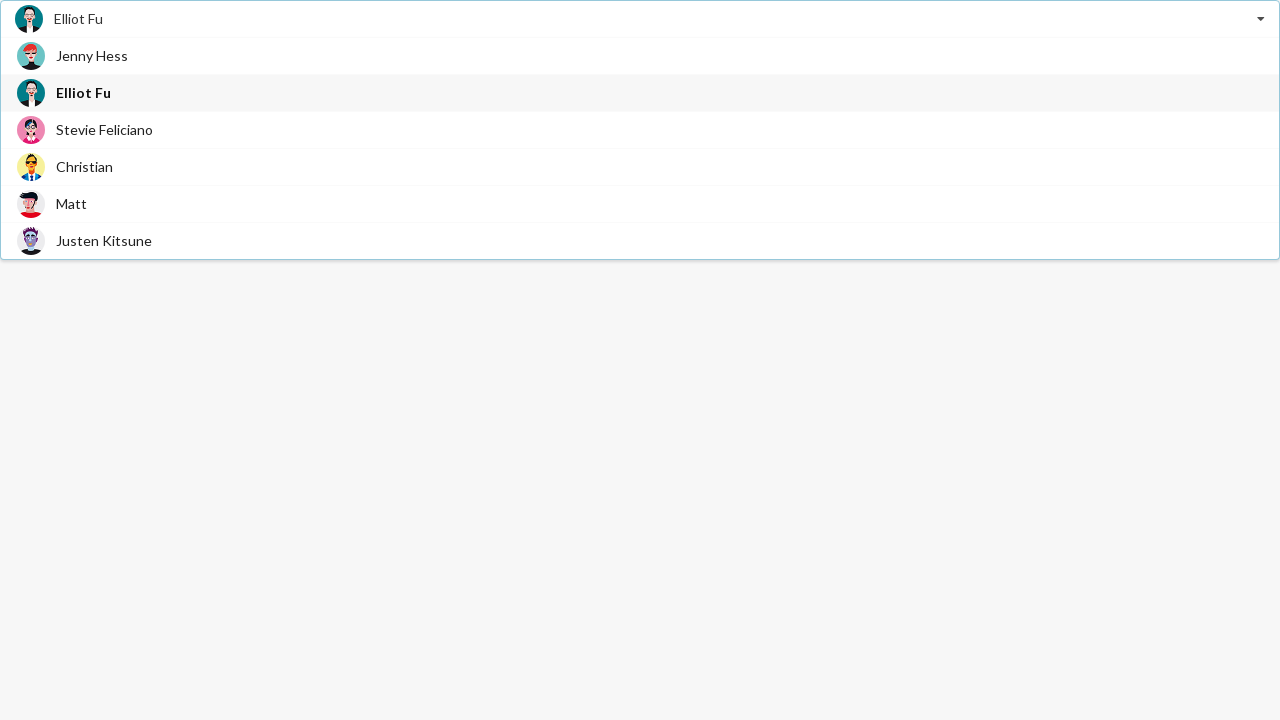

Selected 'Jenny Hess' from dropdown menu at (92, 56) on div.menu span.text:has-text('Jenny Hess')
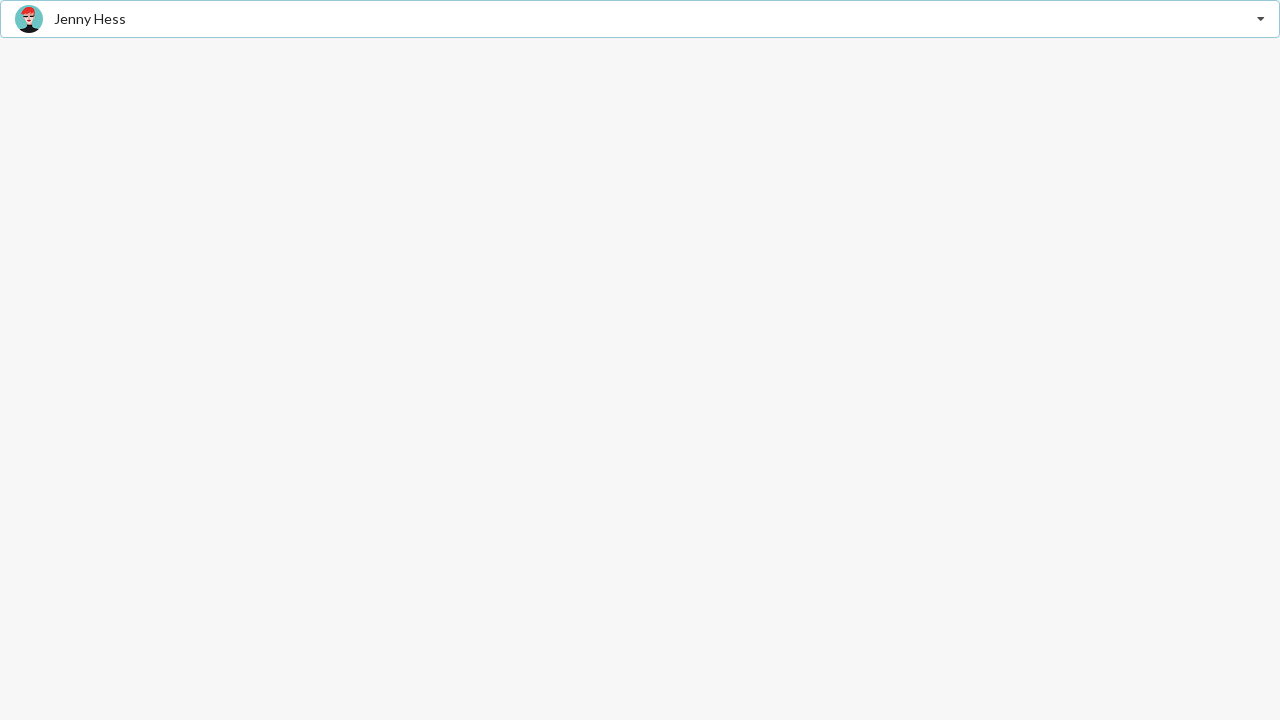

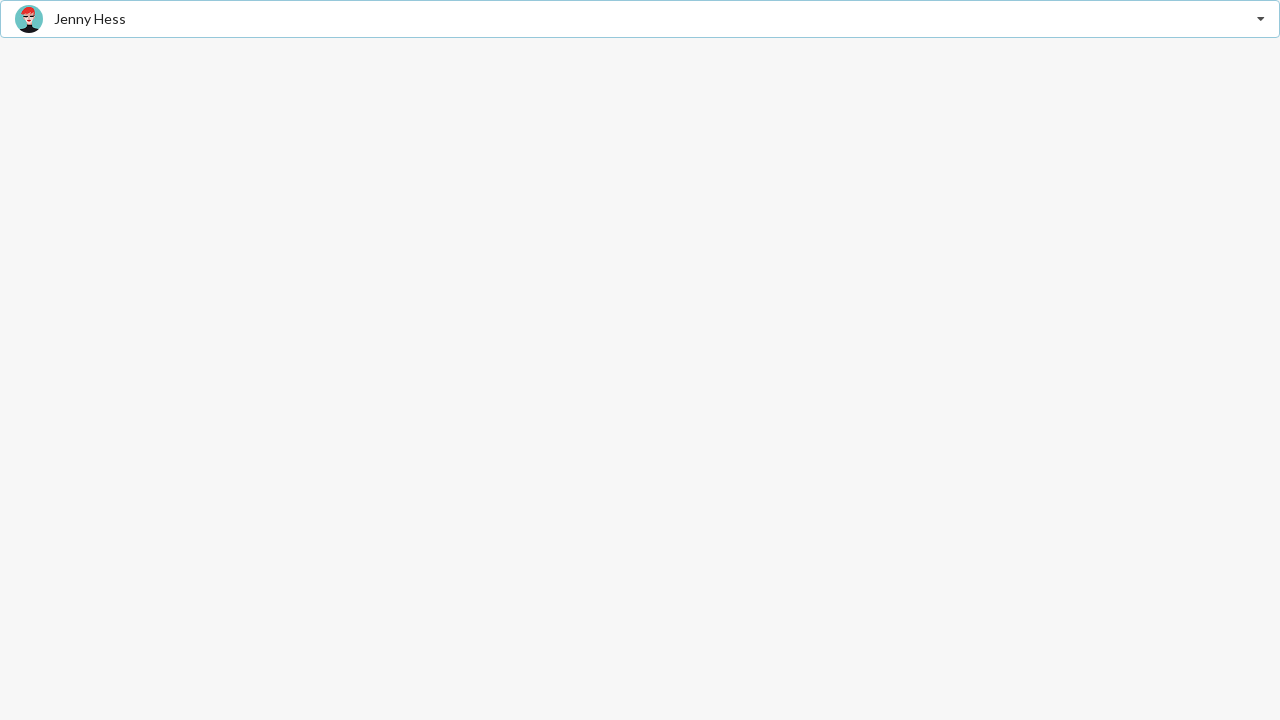